Tests checkbox functionality on an automation practice page by verifying checkbox state, checking it if unchecked, and then unchecking it.

Starting URL: https://rahulshettyacademy.com/AutomationPractice/

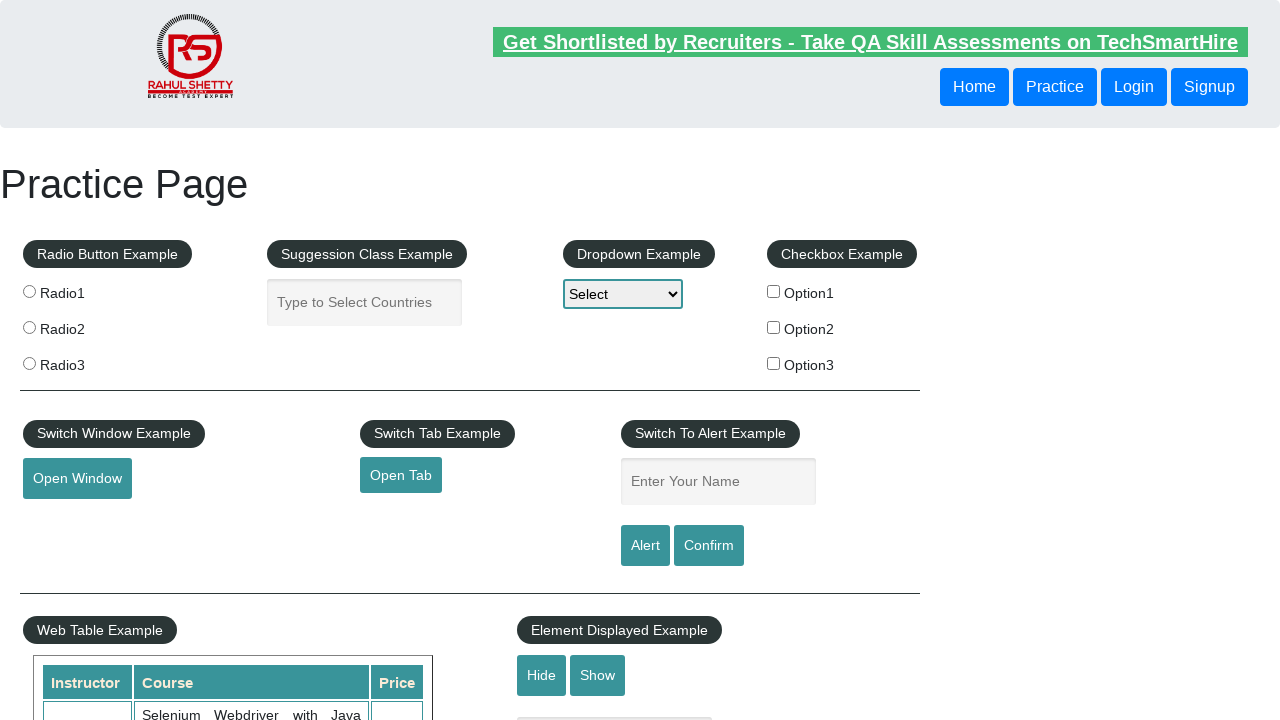

Waited for checkbox #checkBoxOption1 to be visible
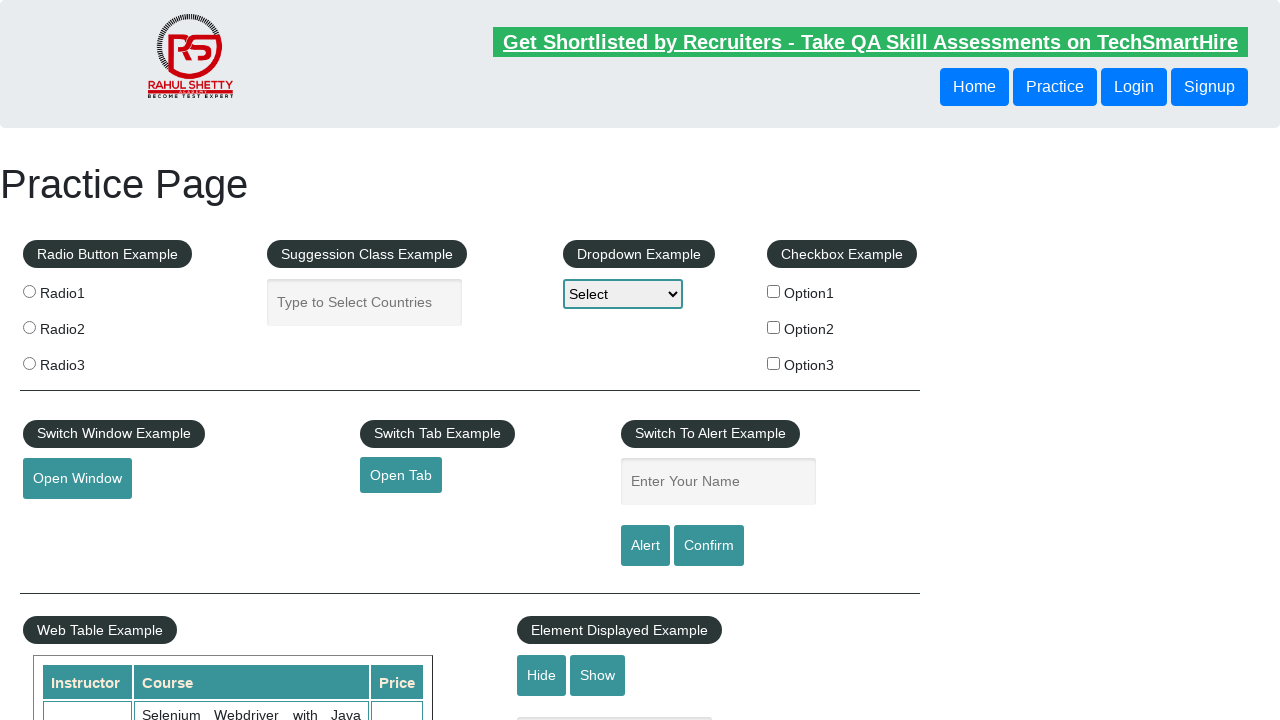

Located checkbox element #checkBoxOption1
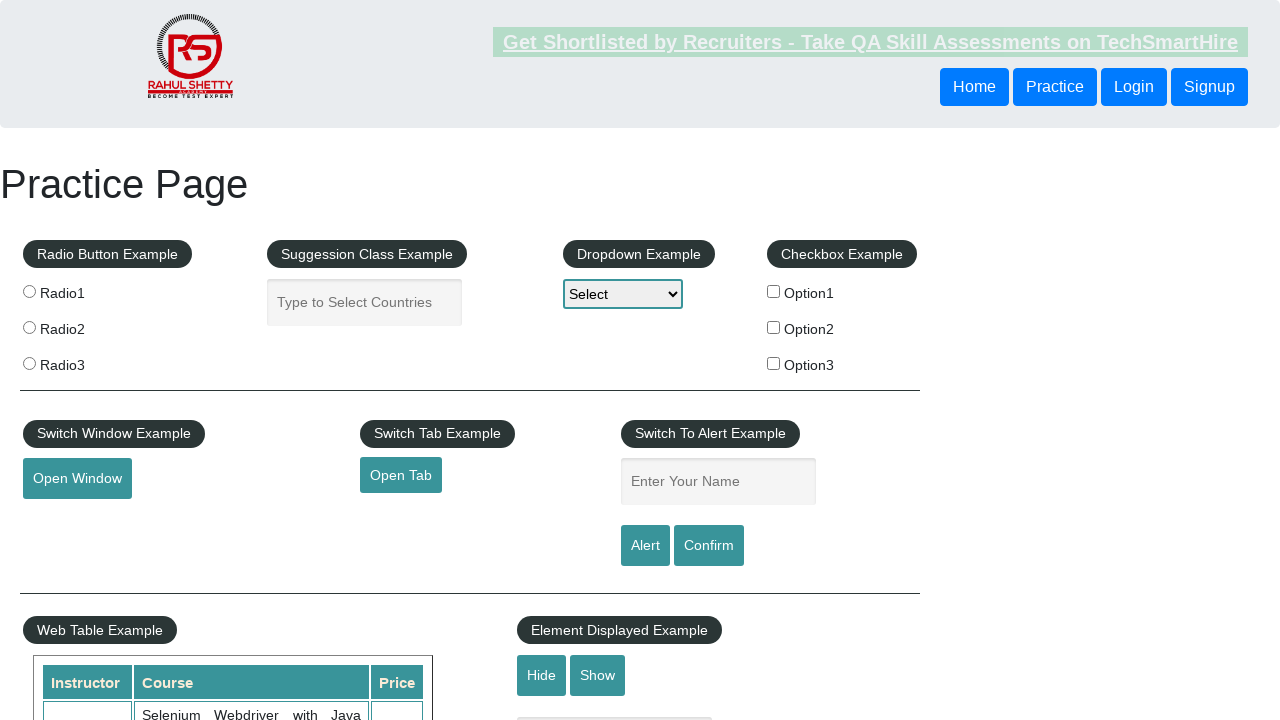

Verified checkbox is initially not checked
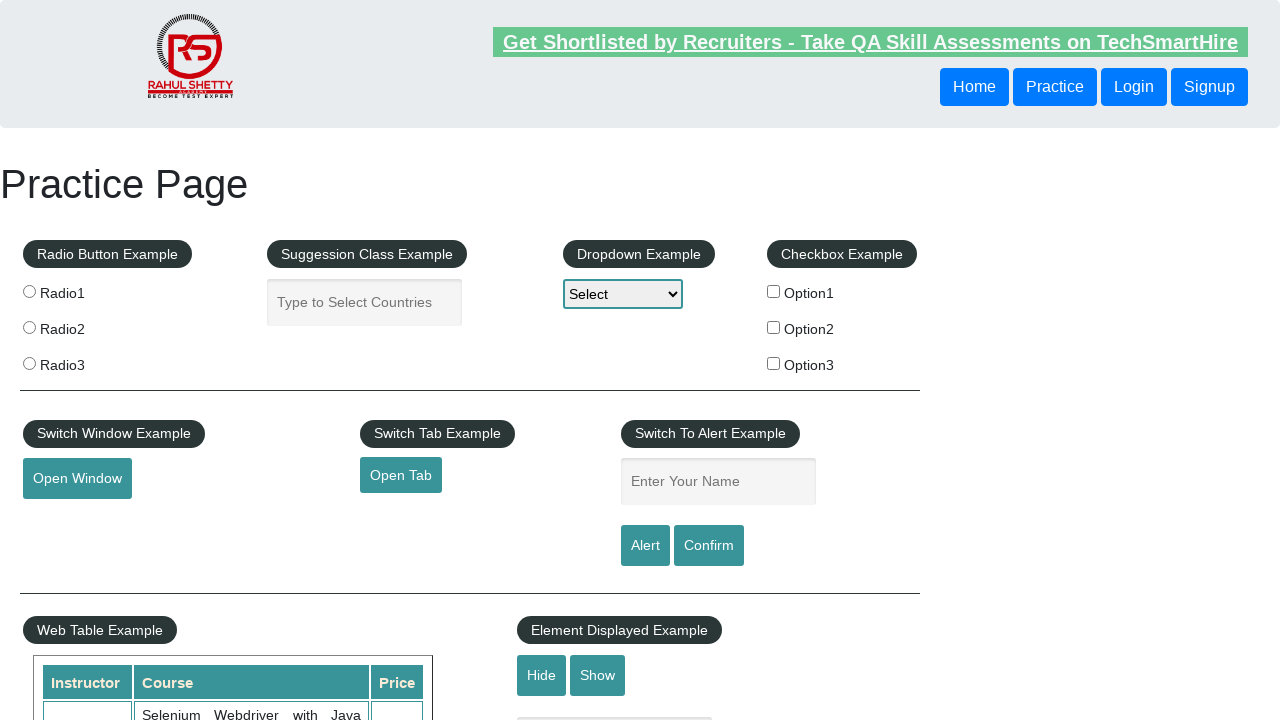

Retrieved current checkbox status
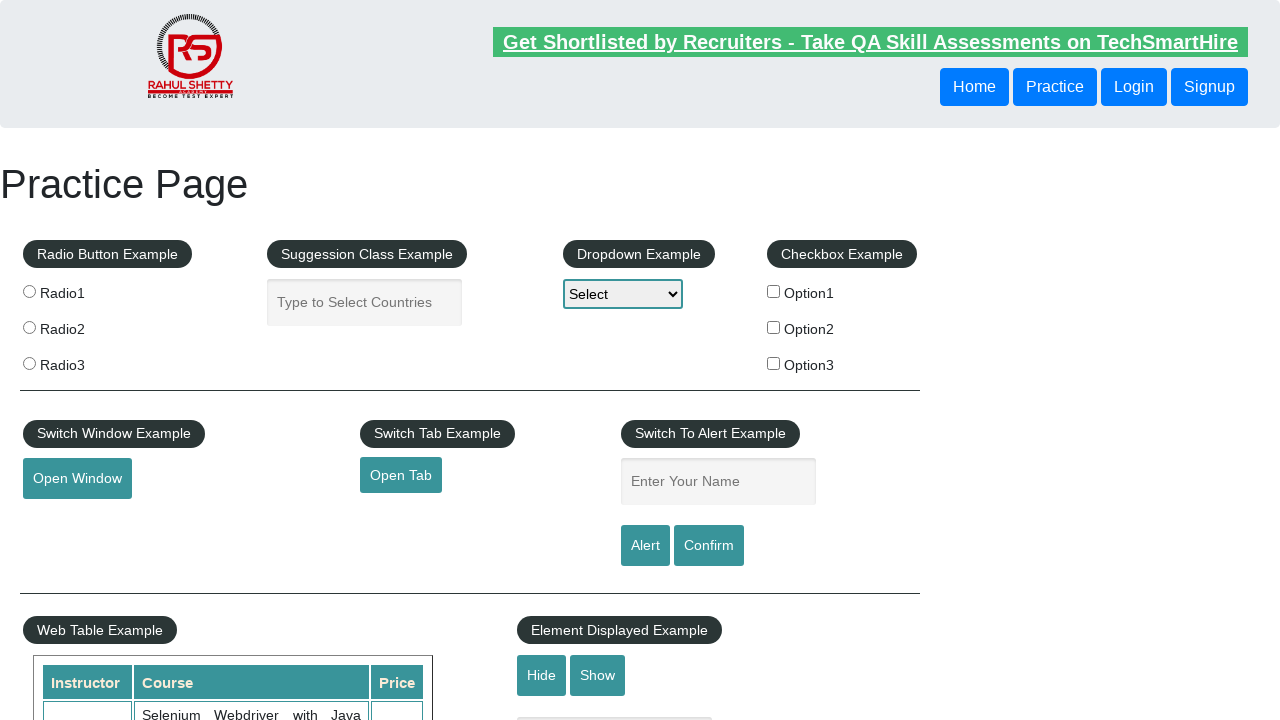

Checked the checkbox at (774, 291) on #checkBoxOption1
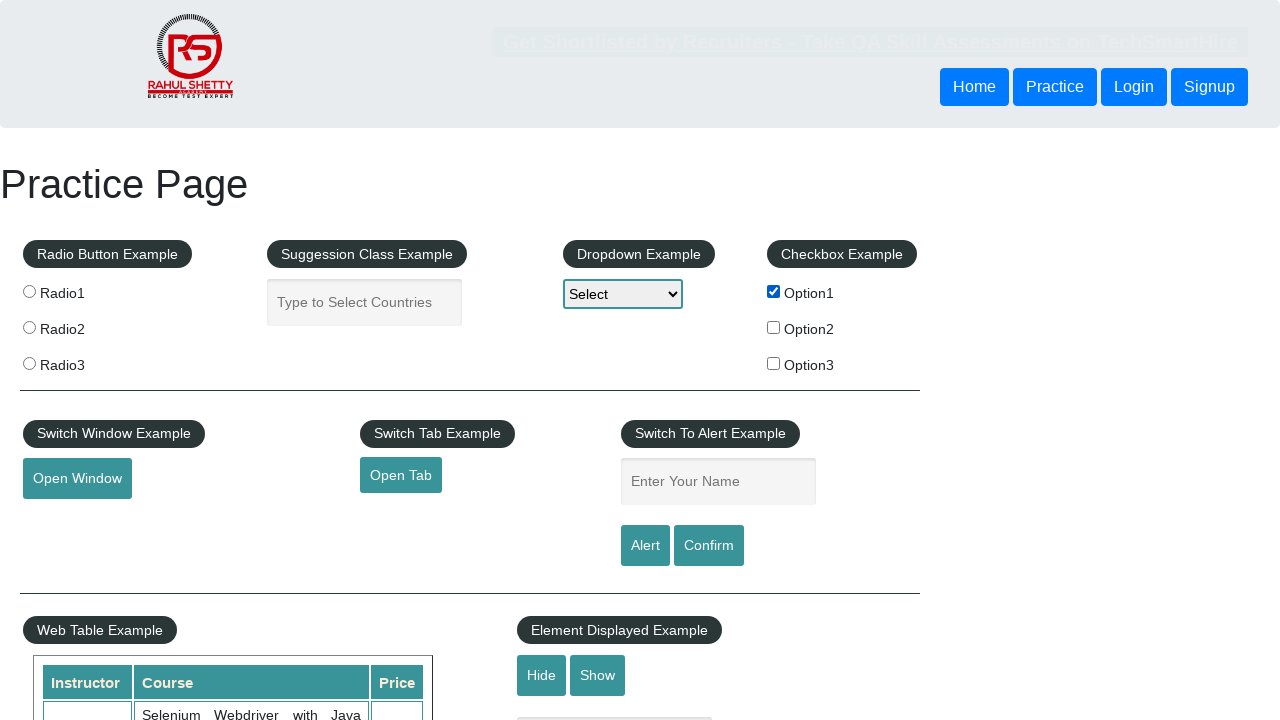

Verified checkbox is now checked
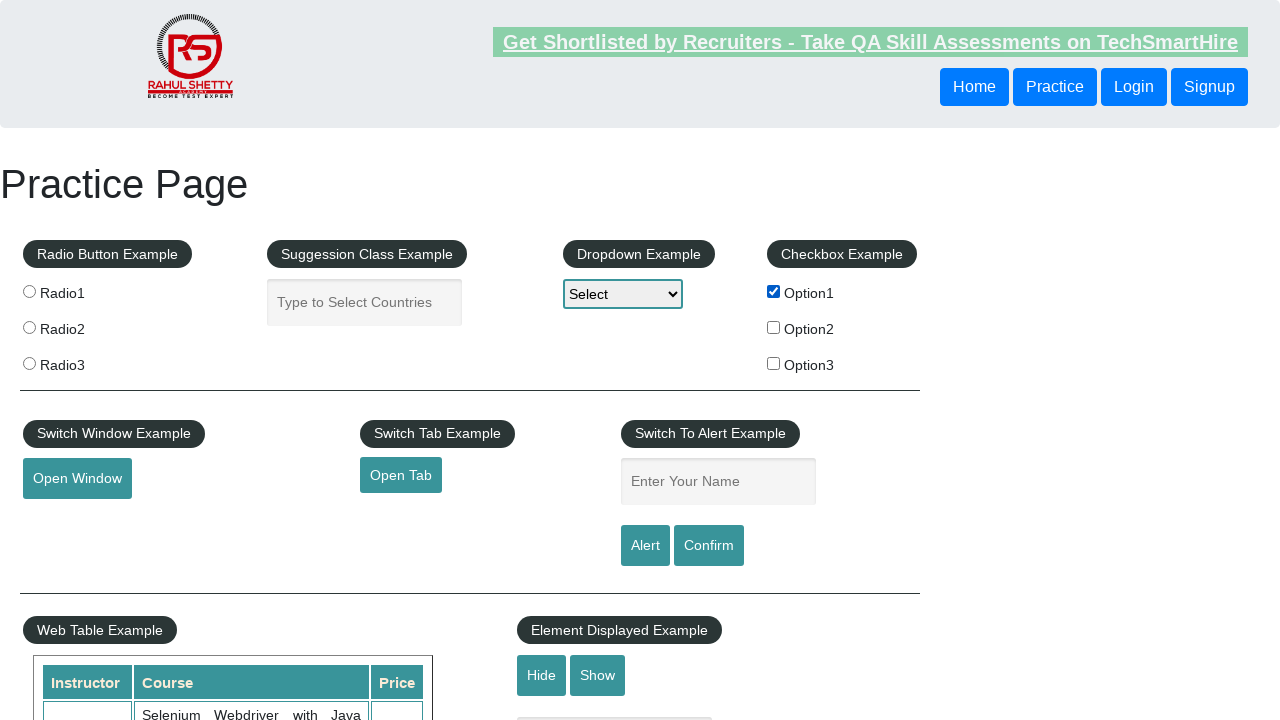

Waited 2 seconds
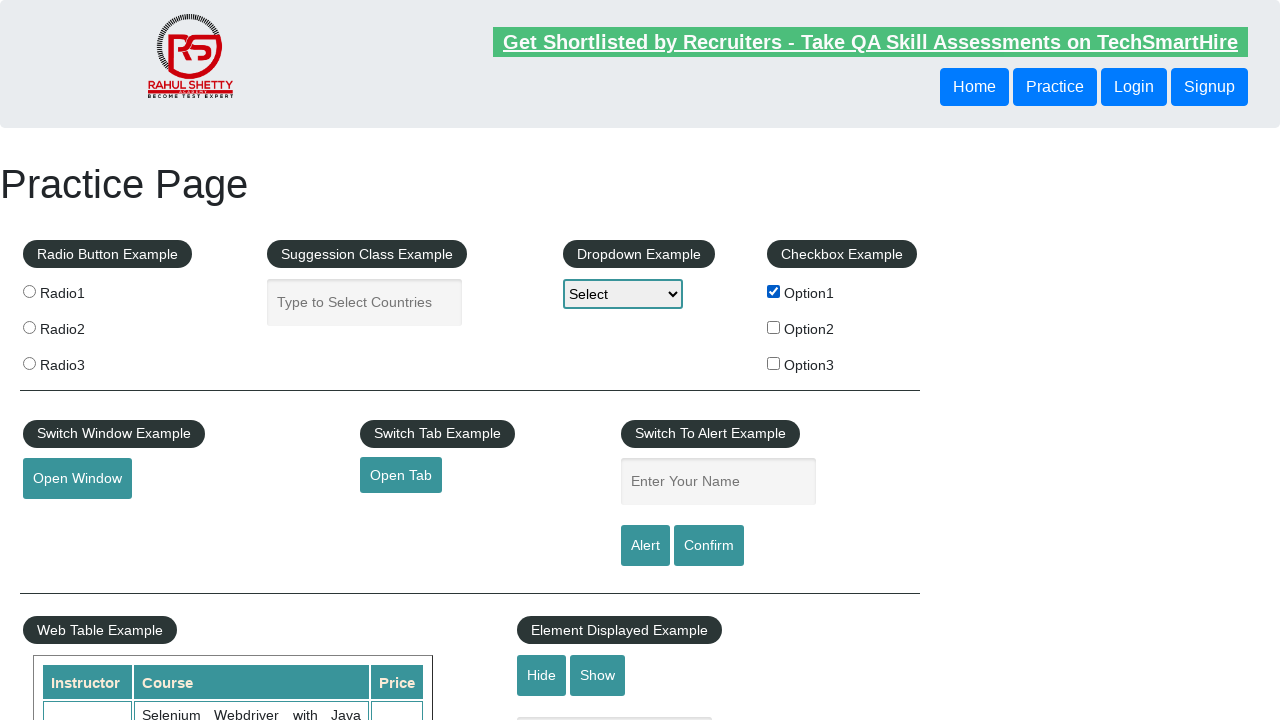

Unchecked the checkbox at (774, 291) on #checkBoxOption1
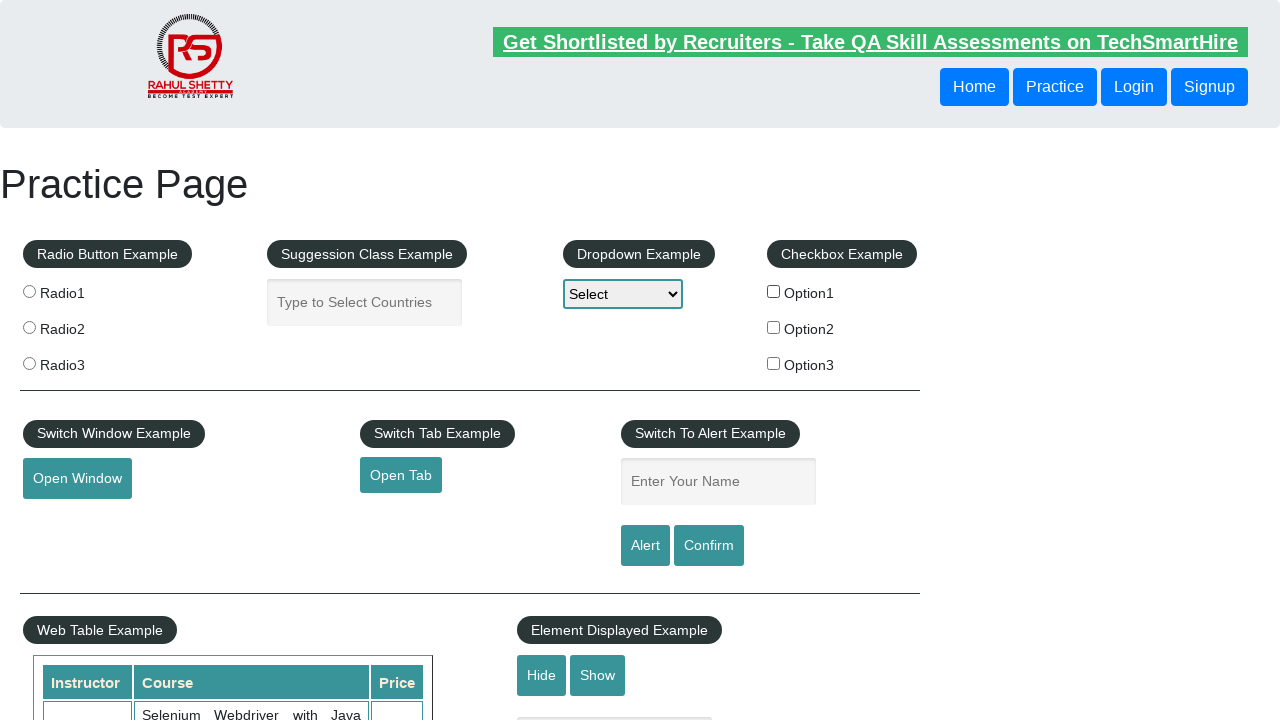

Verified checkbox is now unchecked
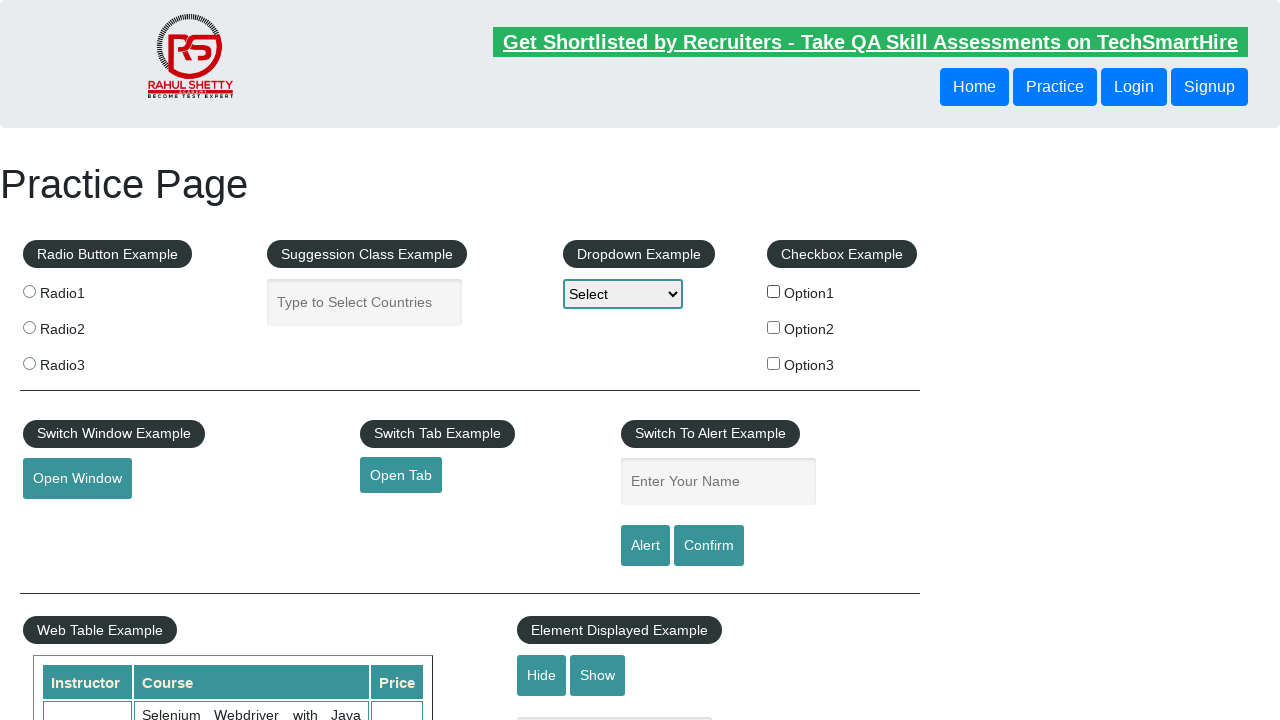

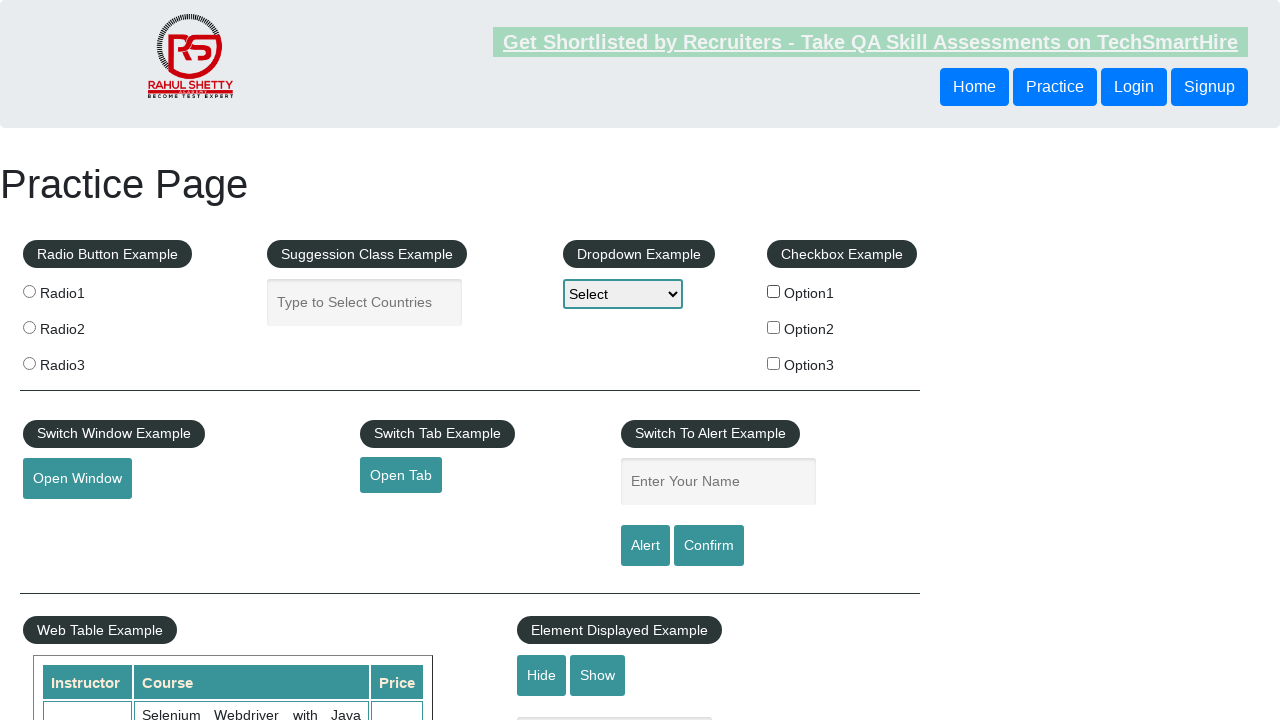